Tests navigation panel by clicking through catalog, my account, basket, and order pages

Starting URL: http://intershop5.skillbox.ru/

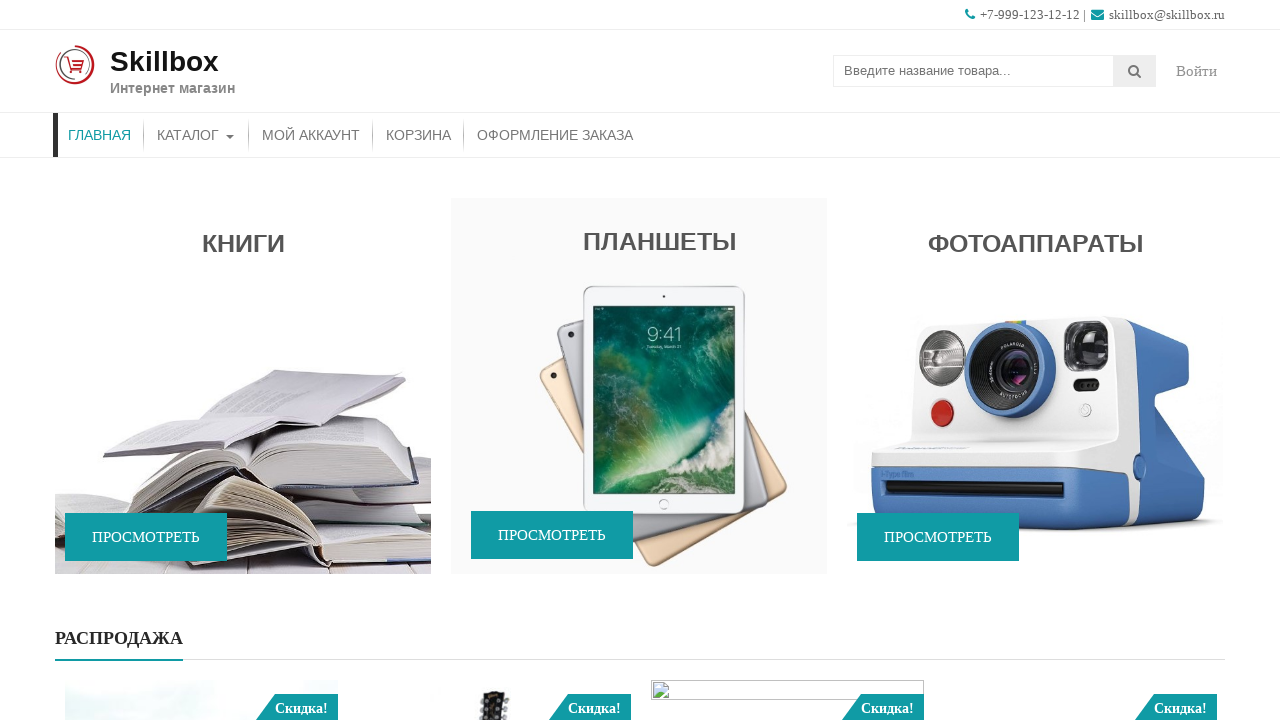

Clicked on Catalog menu item at (196, 135) on #menu-item-46
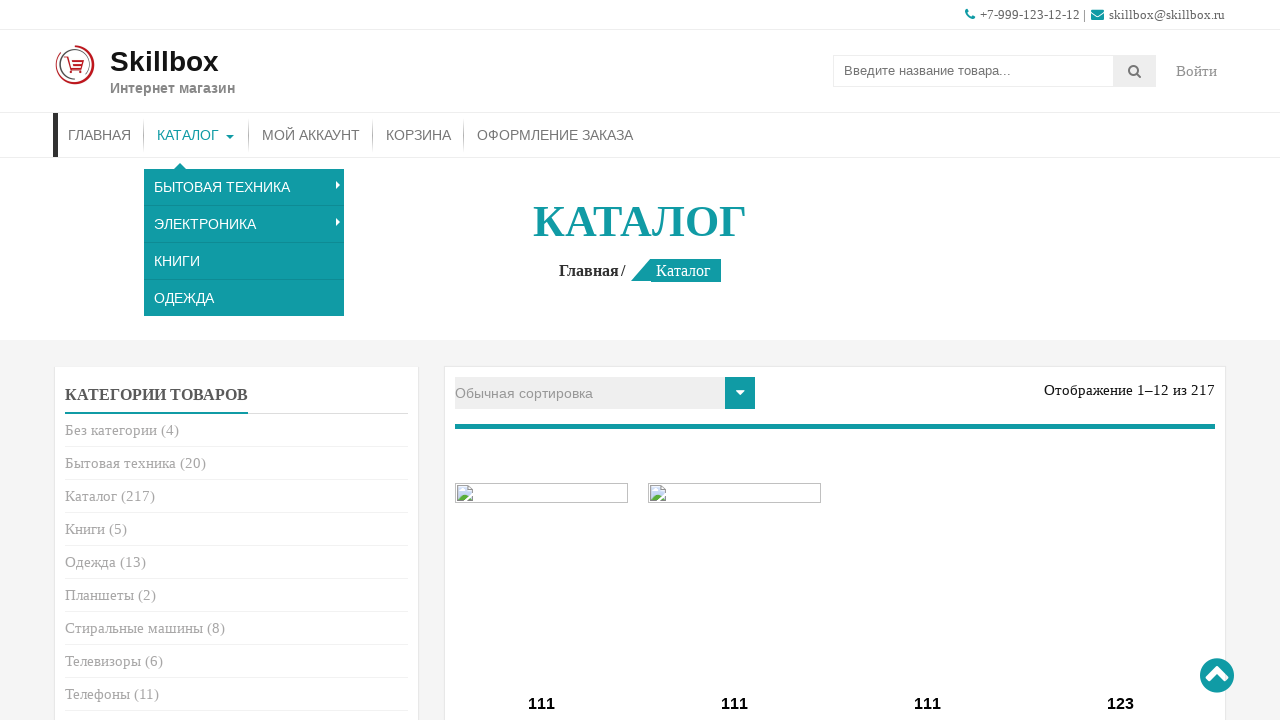

Catalog page loaded with entry titles visible
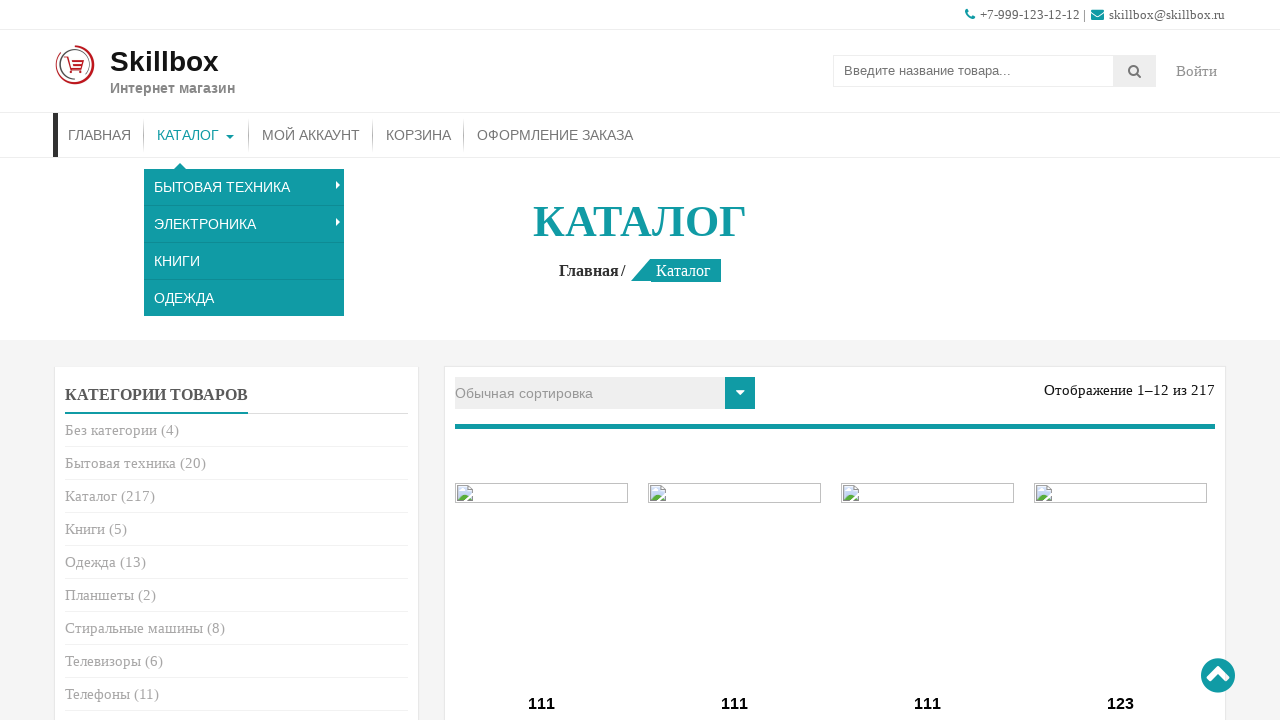

Clicked add to cart button for product at (542, 361) on a[href='?add-to-cart=15']
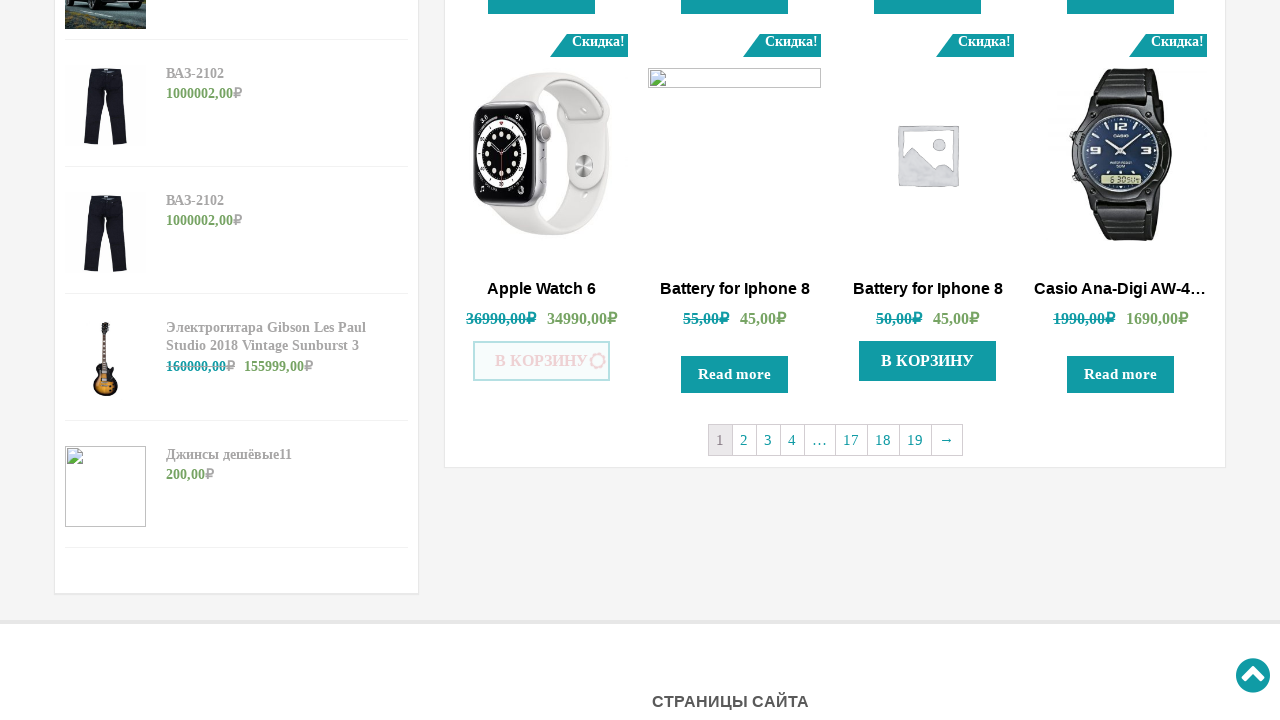

Clicked on My Account menu item at (311, 135) on #menu-item-30
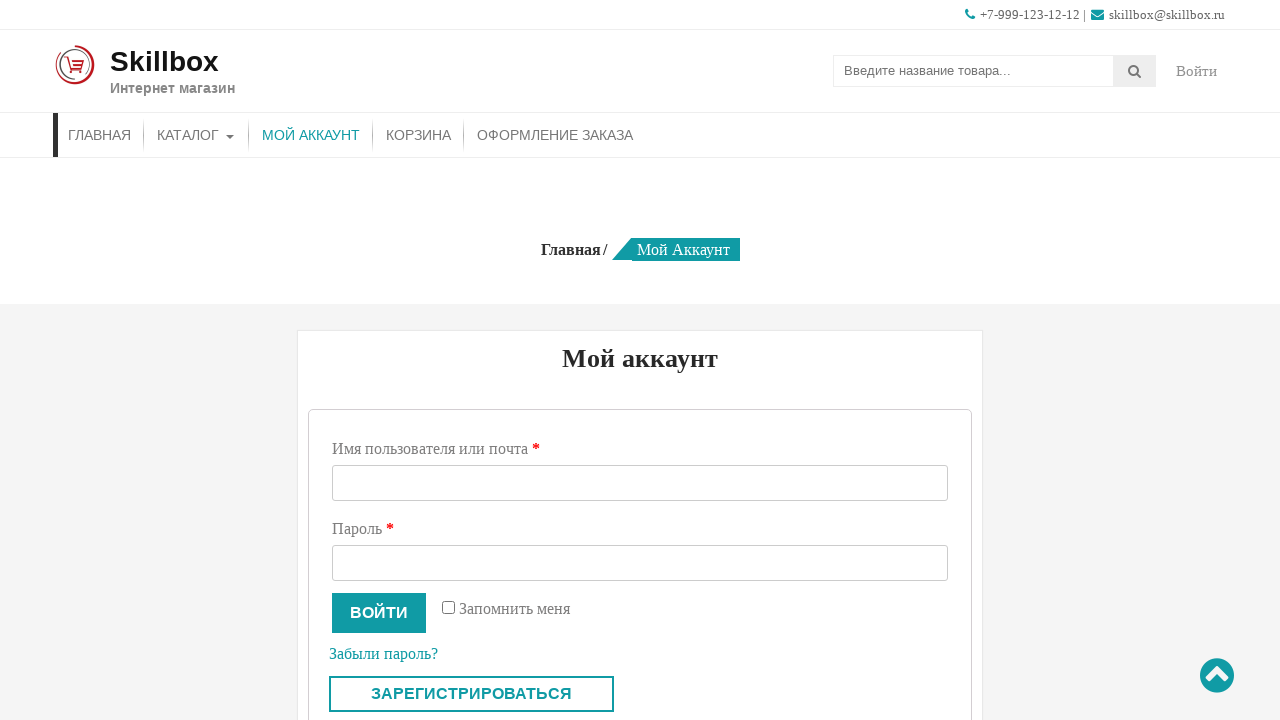

My Account page loaded with post titles visible
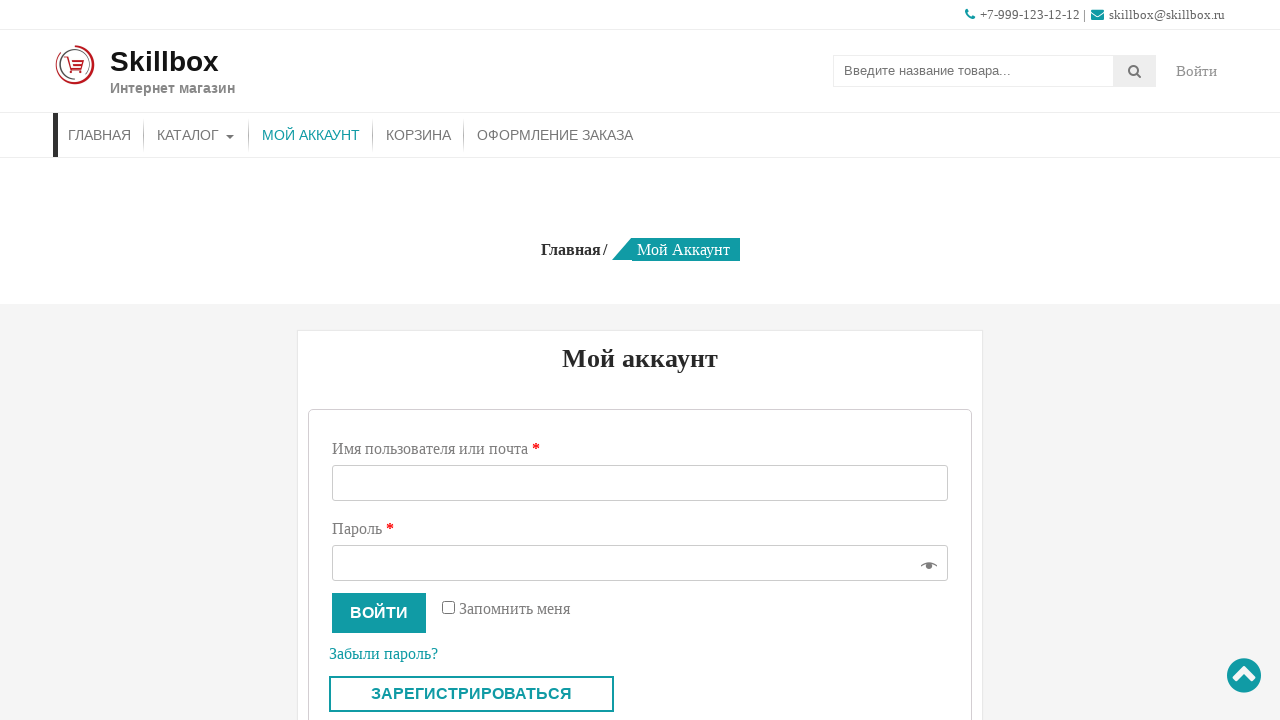

Clicked on Basket menu item at (418, 135) on #menu-item-29
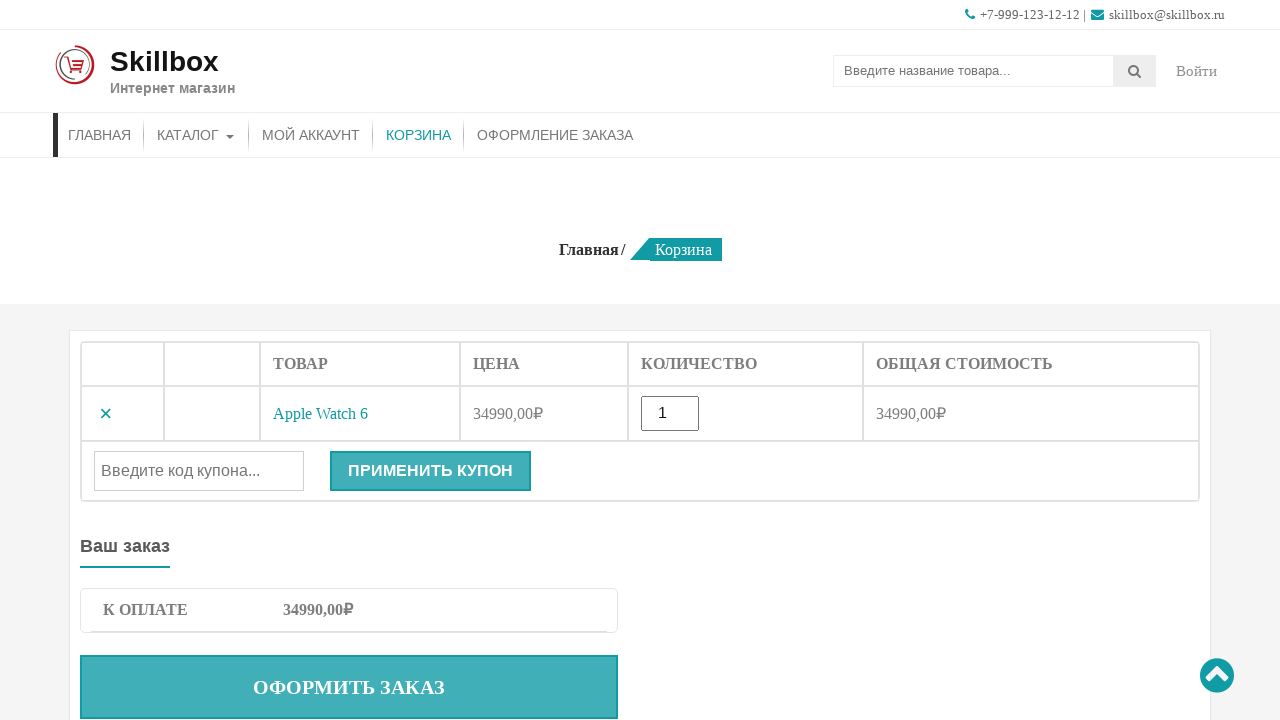

Basket page loaded with current items visible
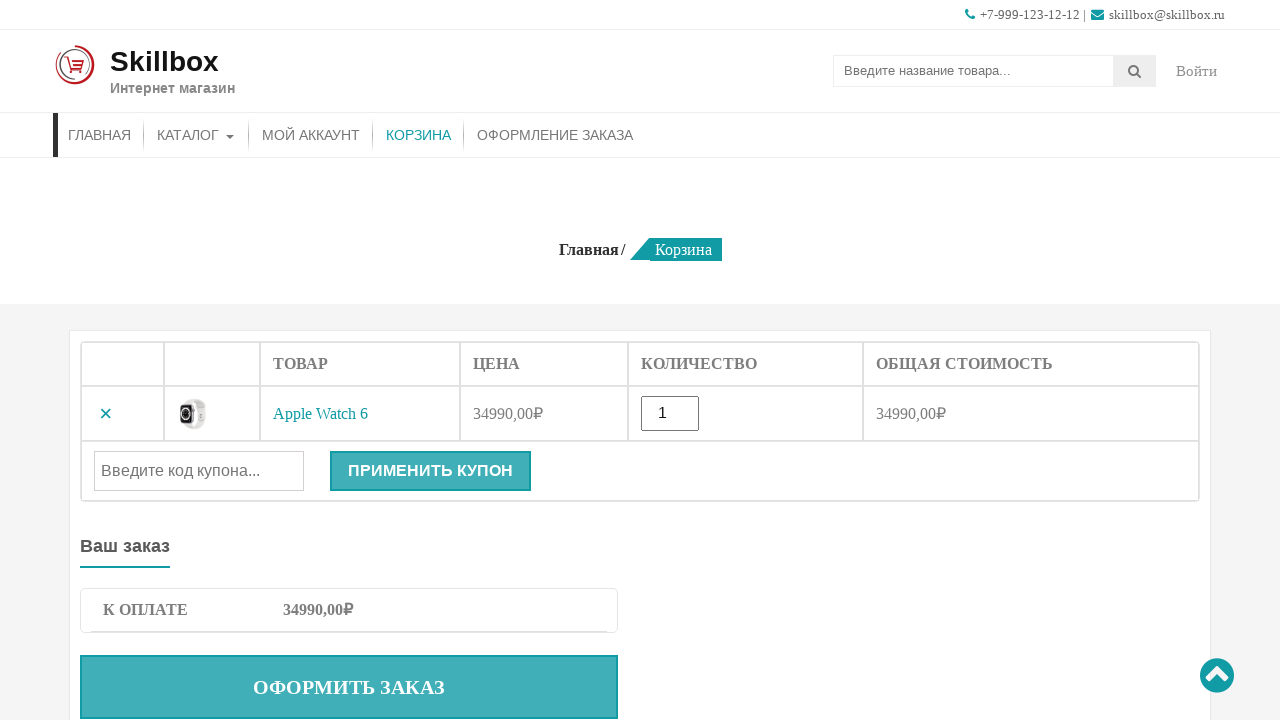

Clicked on Order menu item at (555, 135) on #menu-item-31
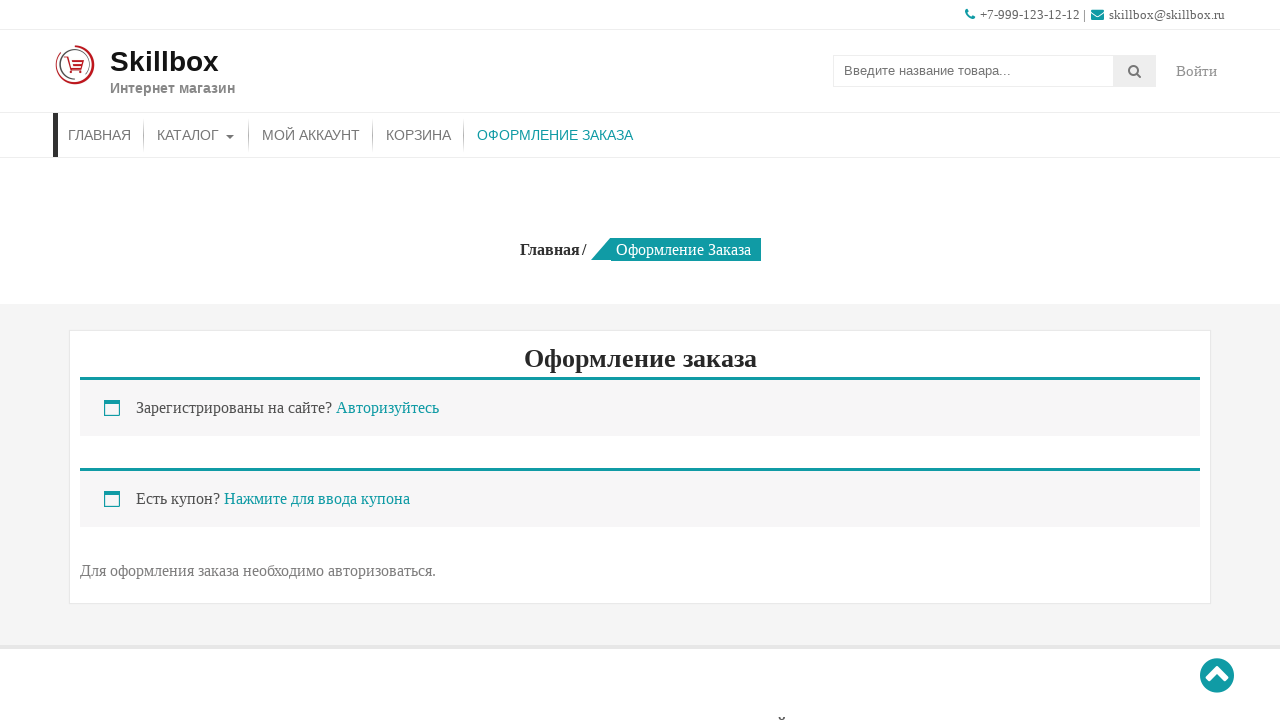

Order page loaded with entry titles visible
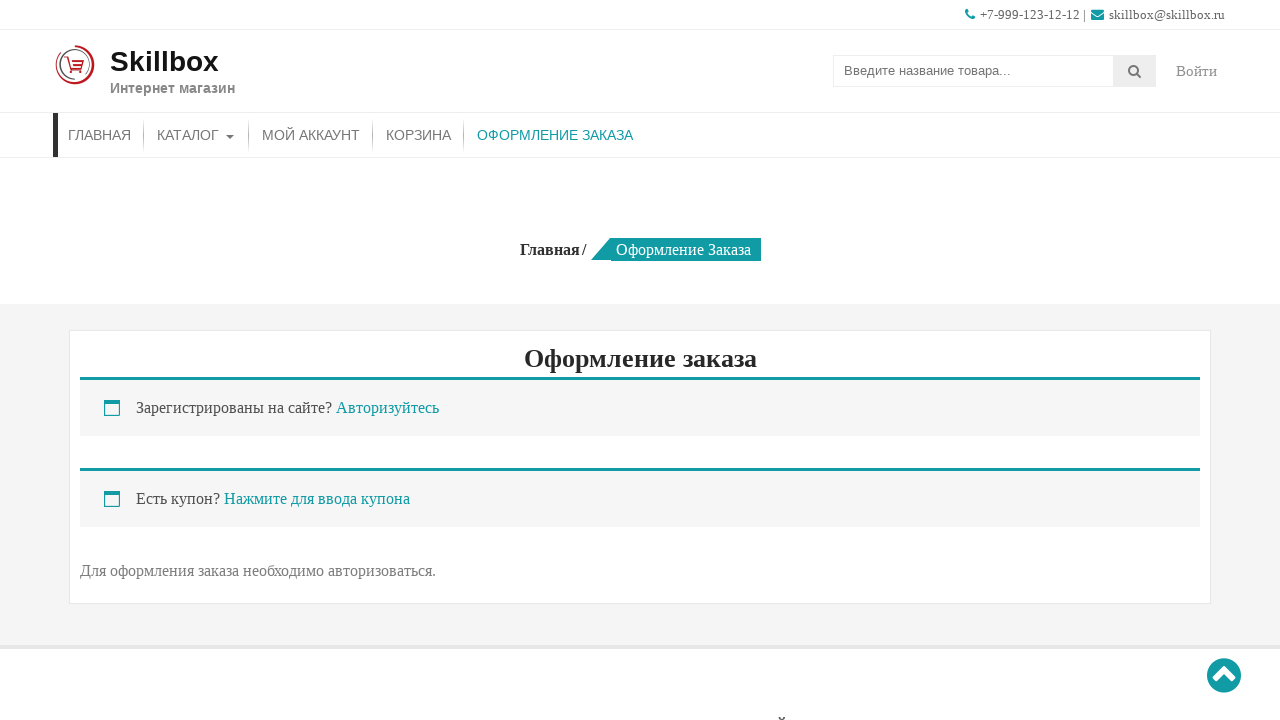

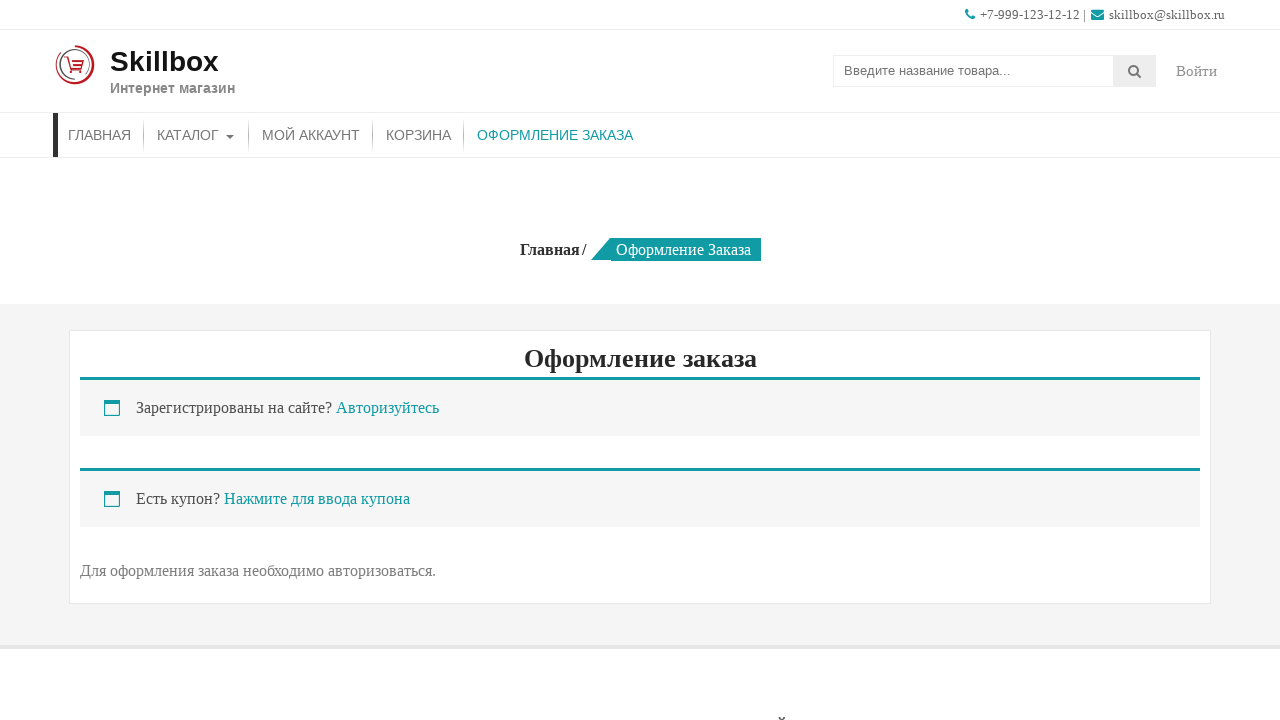